Tests JavaScript alert functionality by clicking the JS Alert button, accepting the alert, and verifying the result message

Starting URL: https://the-internet.herokuapp.com/javascript_alerts

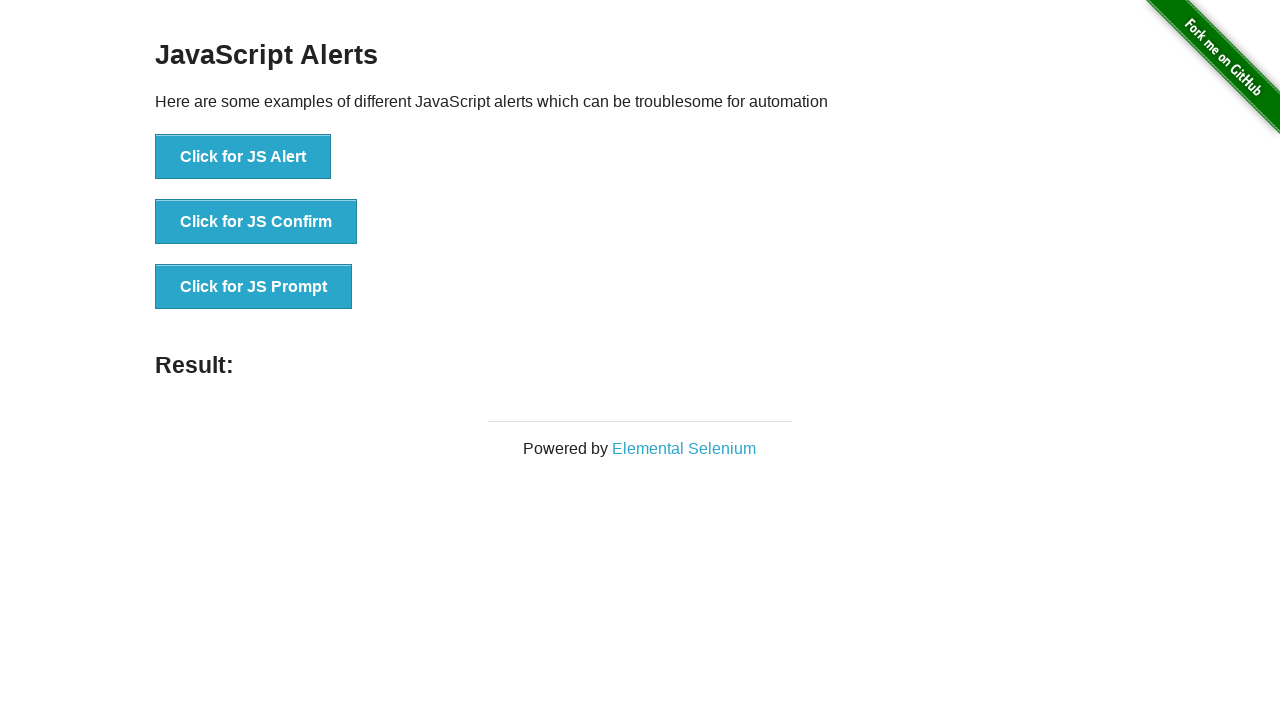

Clicked the JS Alert button at (243, 157) on button[onclick*='jsAlert']
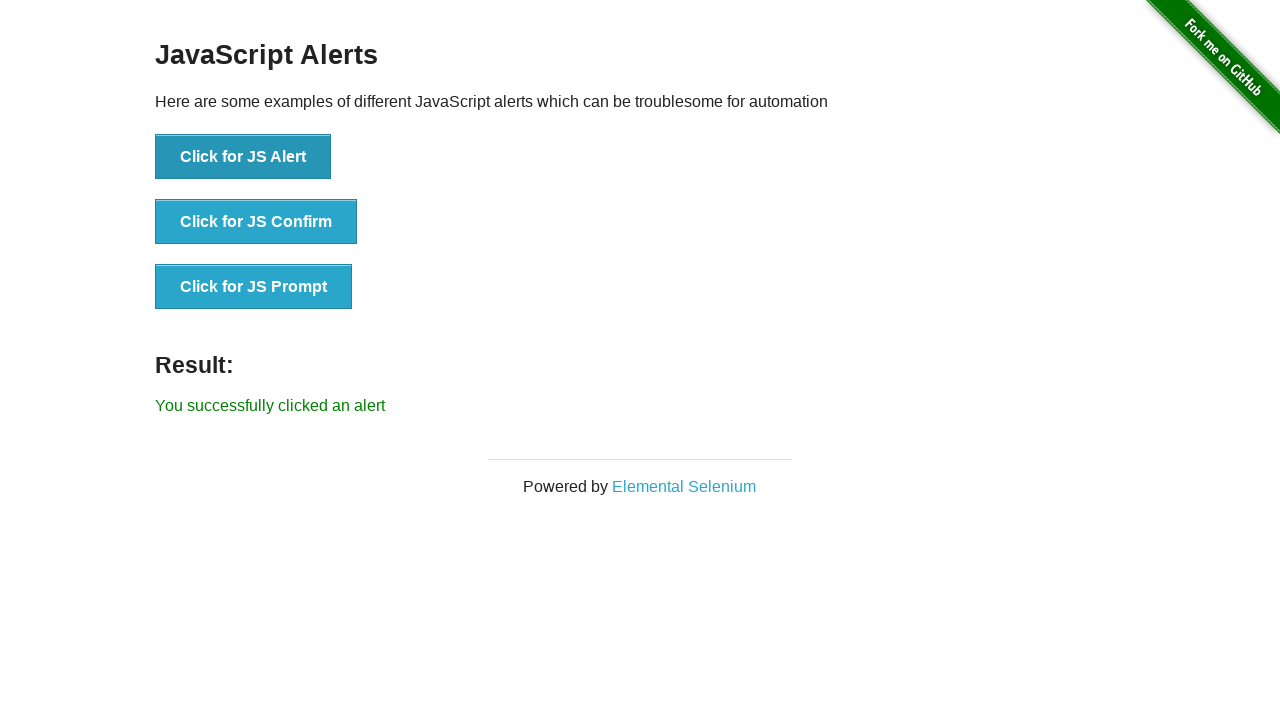

Set up dialog handler to accept alert
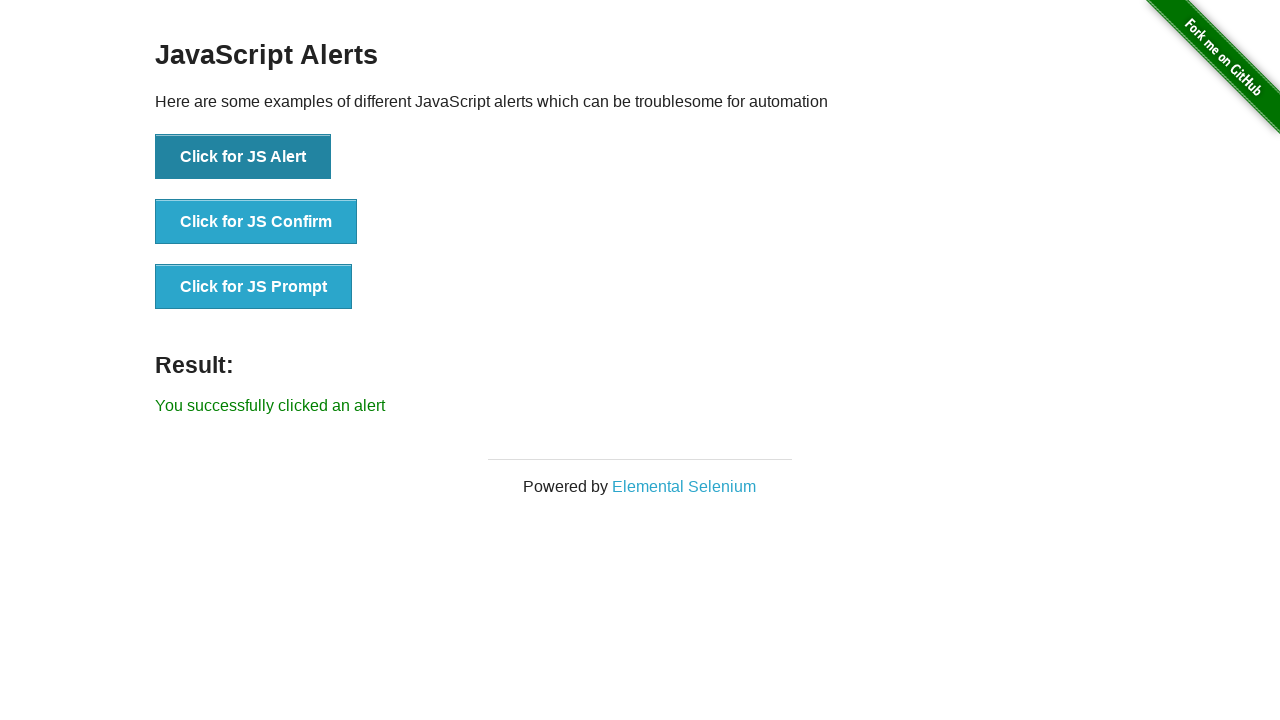

Waited for result message to appear
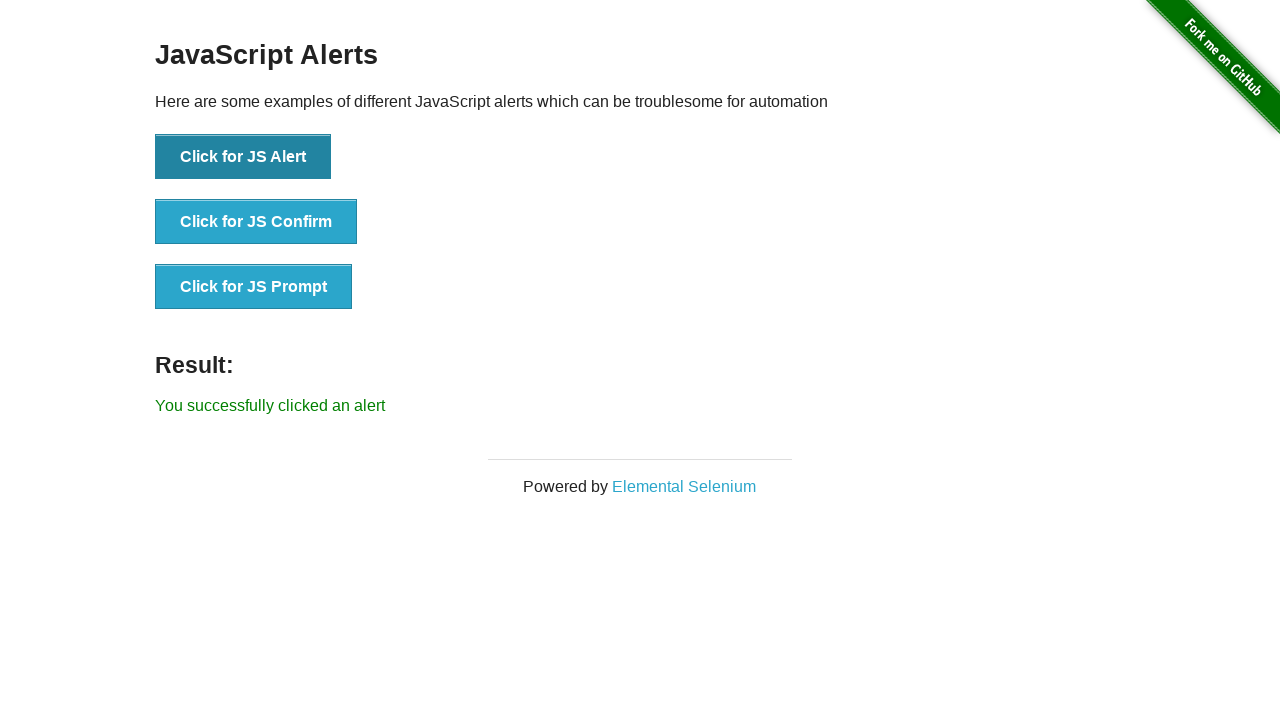

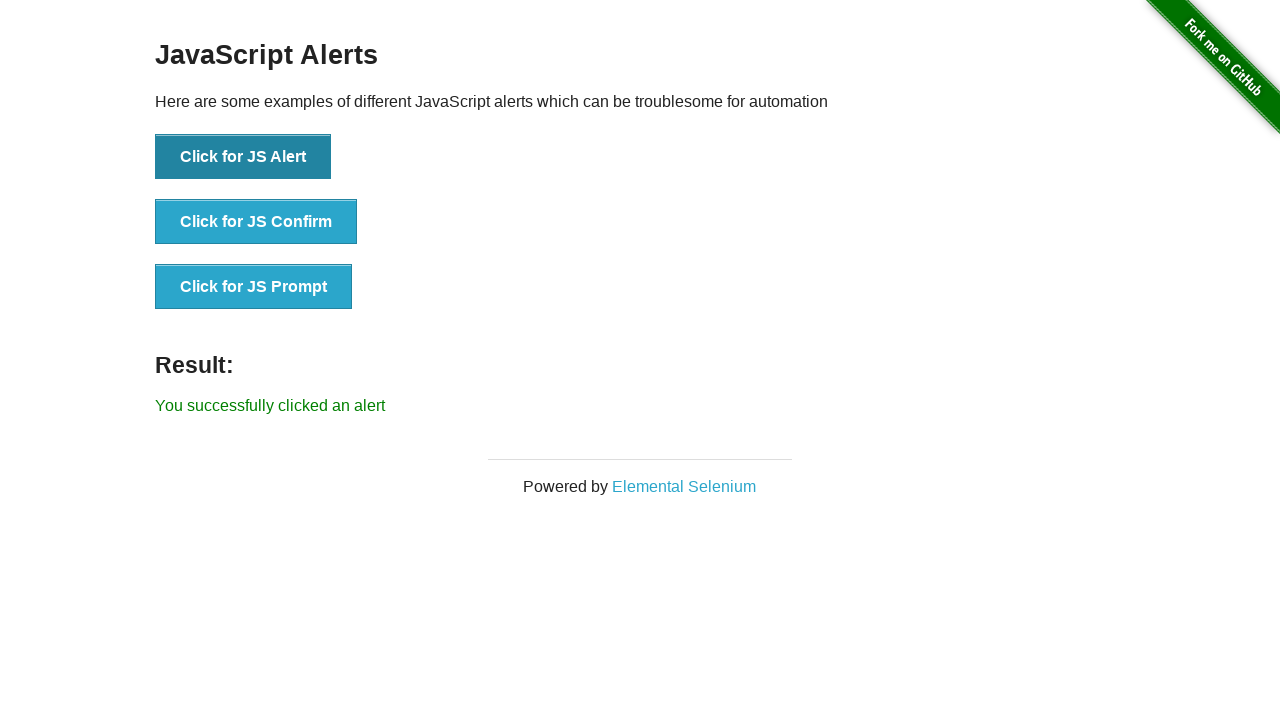